Tests adding elements dynamically by clicking the Add Element button

Starting URL: https://the-internet.herokuapp.com/add_remove_elements/

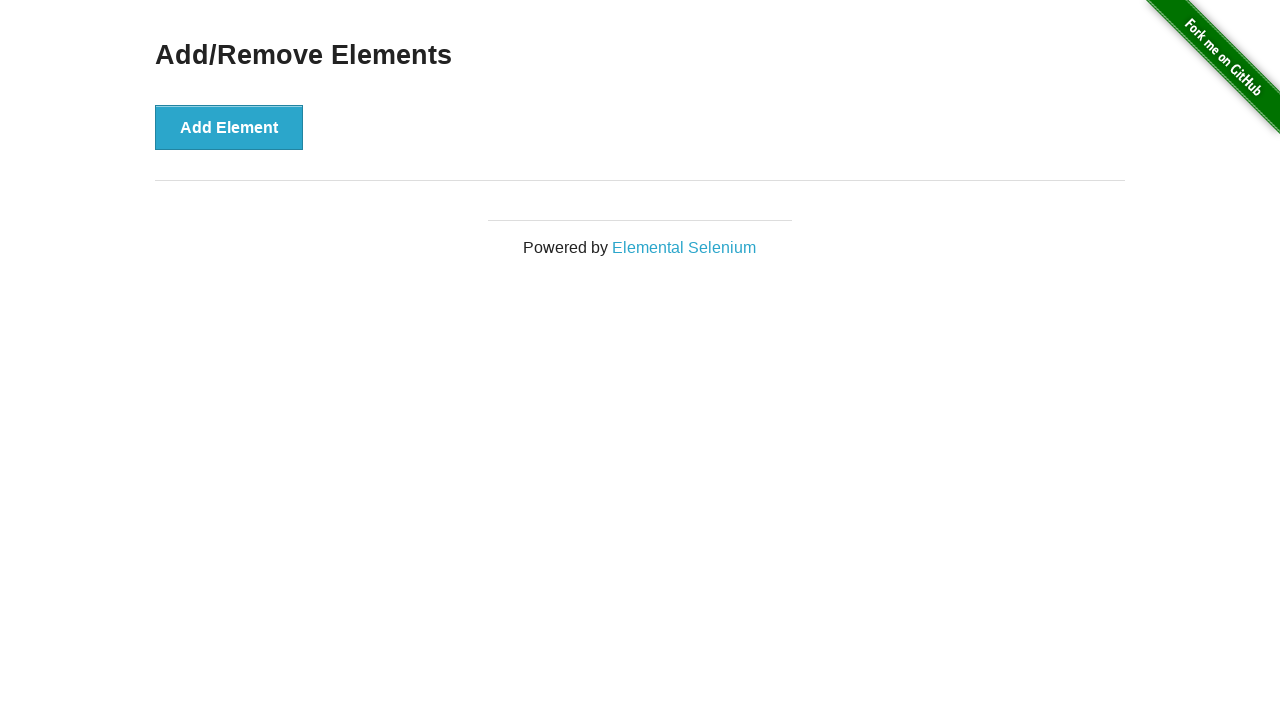

Clicked Add Element button at (229, 127) on button:has-text('Add Element')
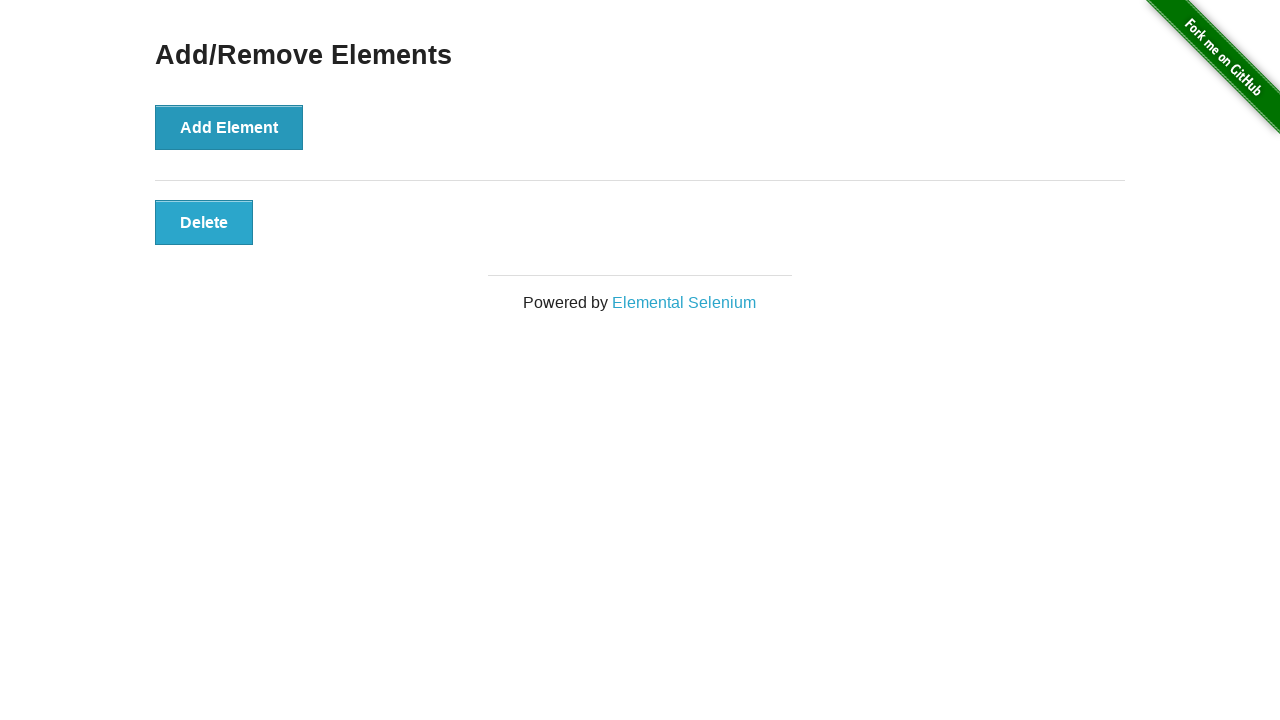

Delete button appeared after adding element
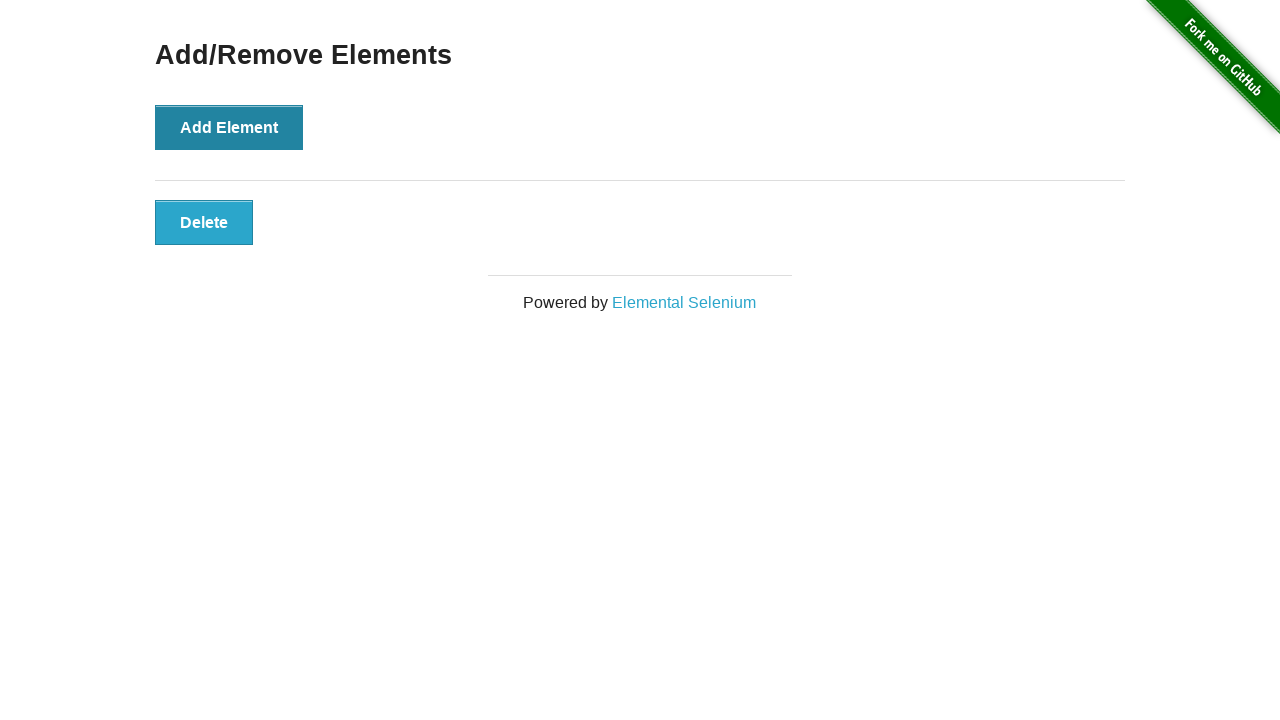

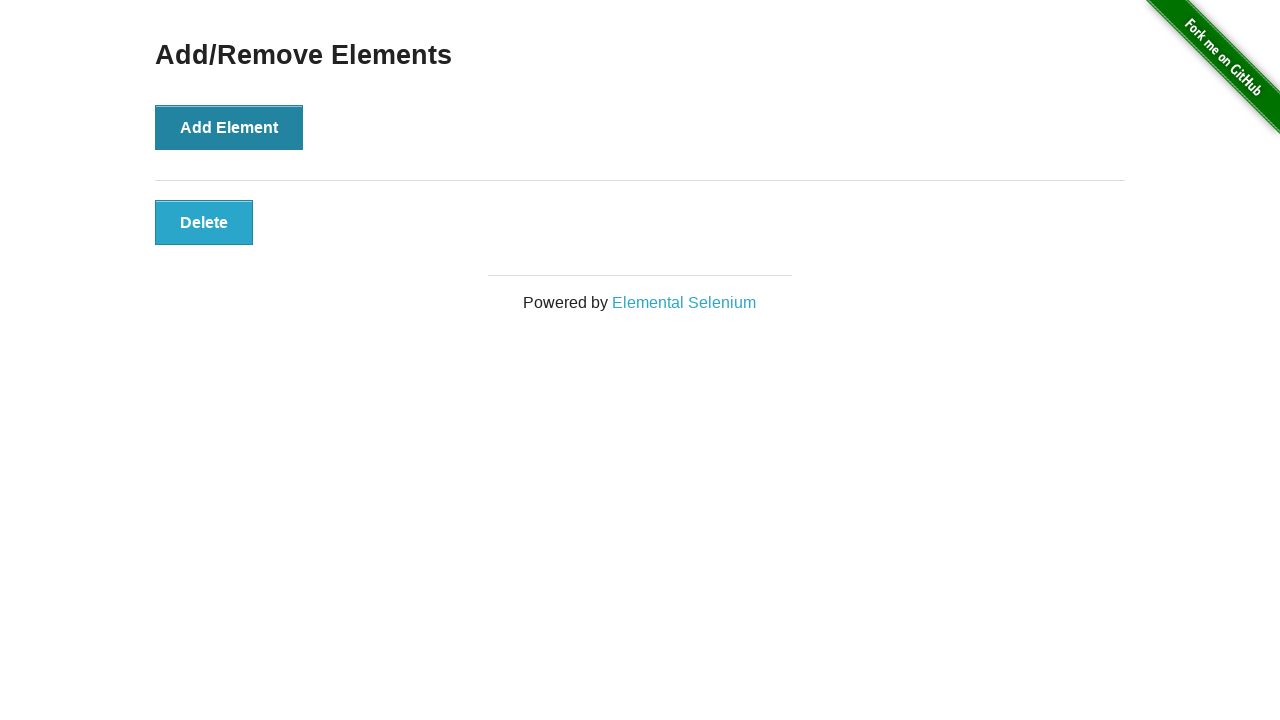